Tests the advanced US stock search functionality on Status Invest by clicking the find button and verifying the search results interface loads correctly

Starting URL: https://statusinvest.com.br/acoes/eua/busca-avancada

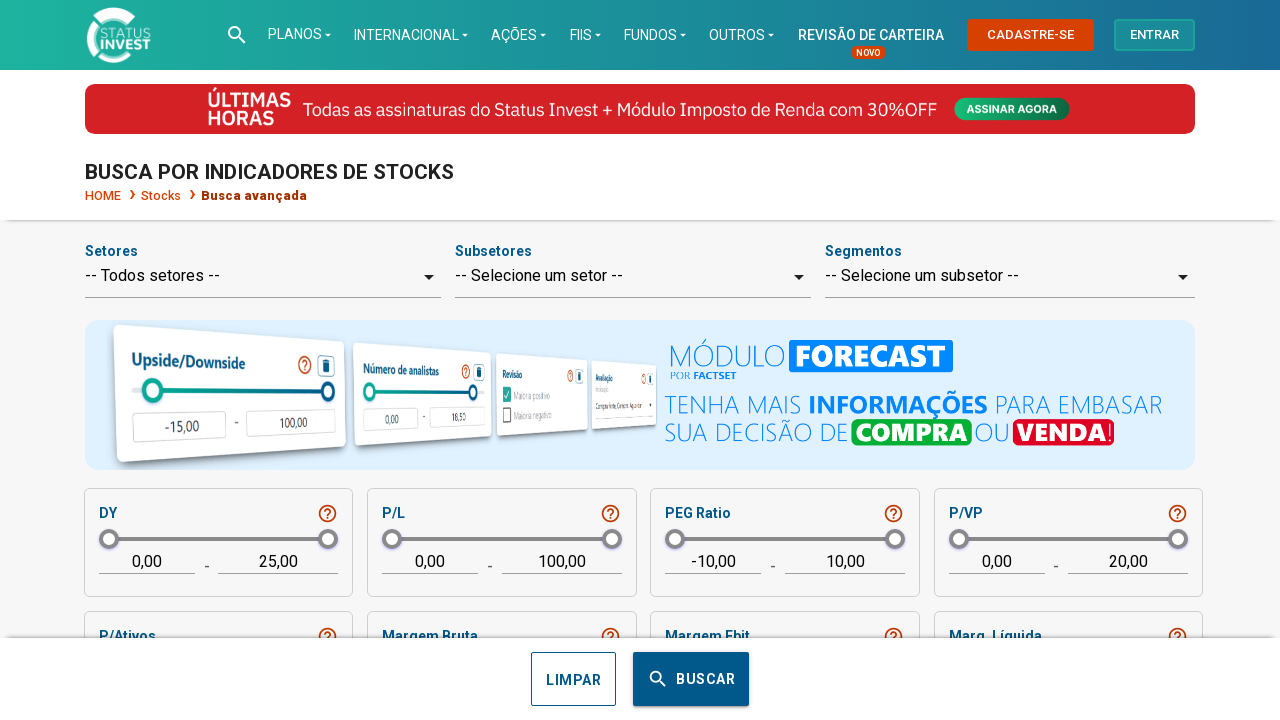

Advanced US stock search page loaded (networkidle)
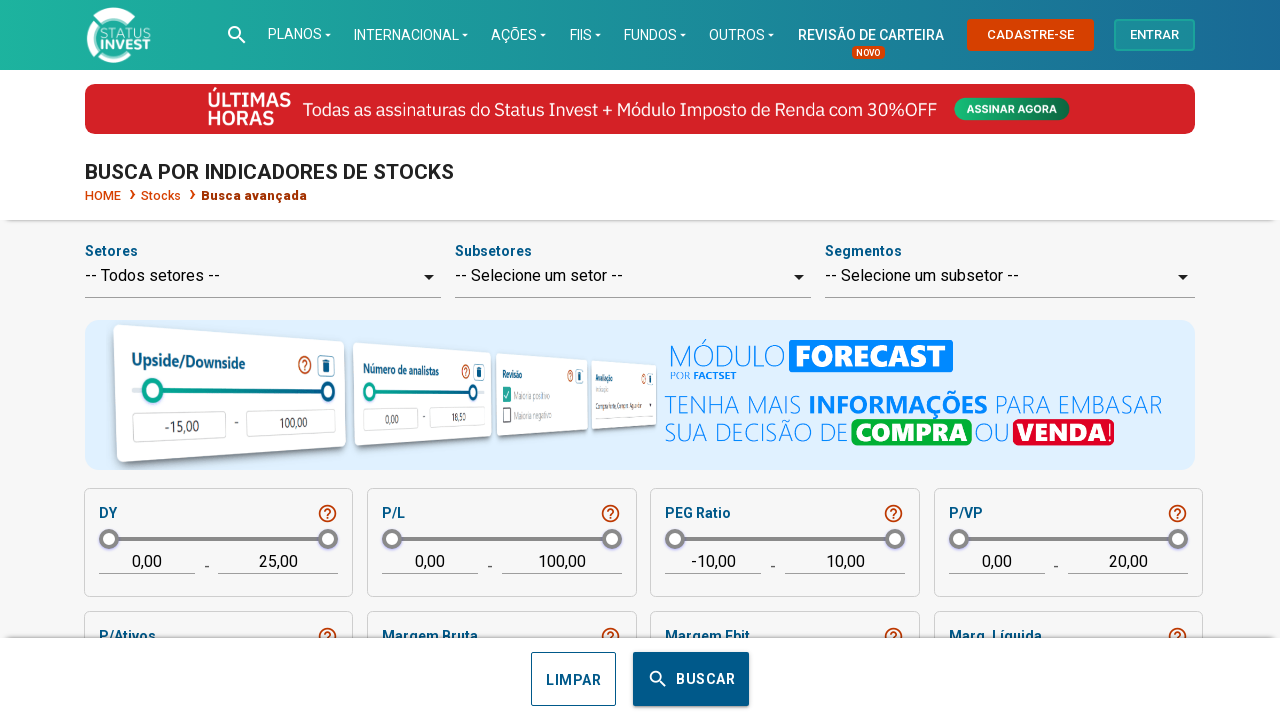

Clicked the find button to execute advanced search at (691, 679) on xpath=//div/button[contains(@class,'find')]
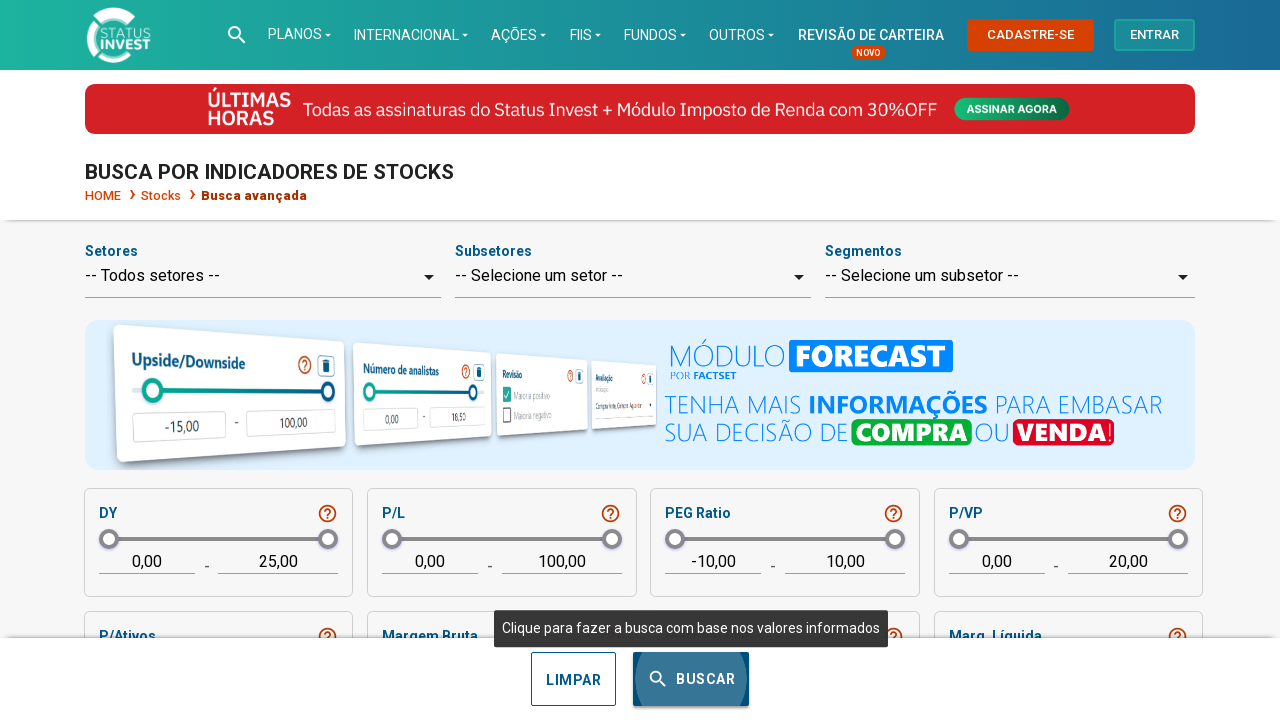

Waited 5 seconds for search results to process
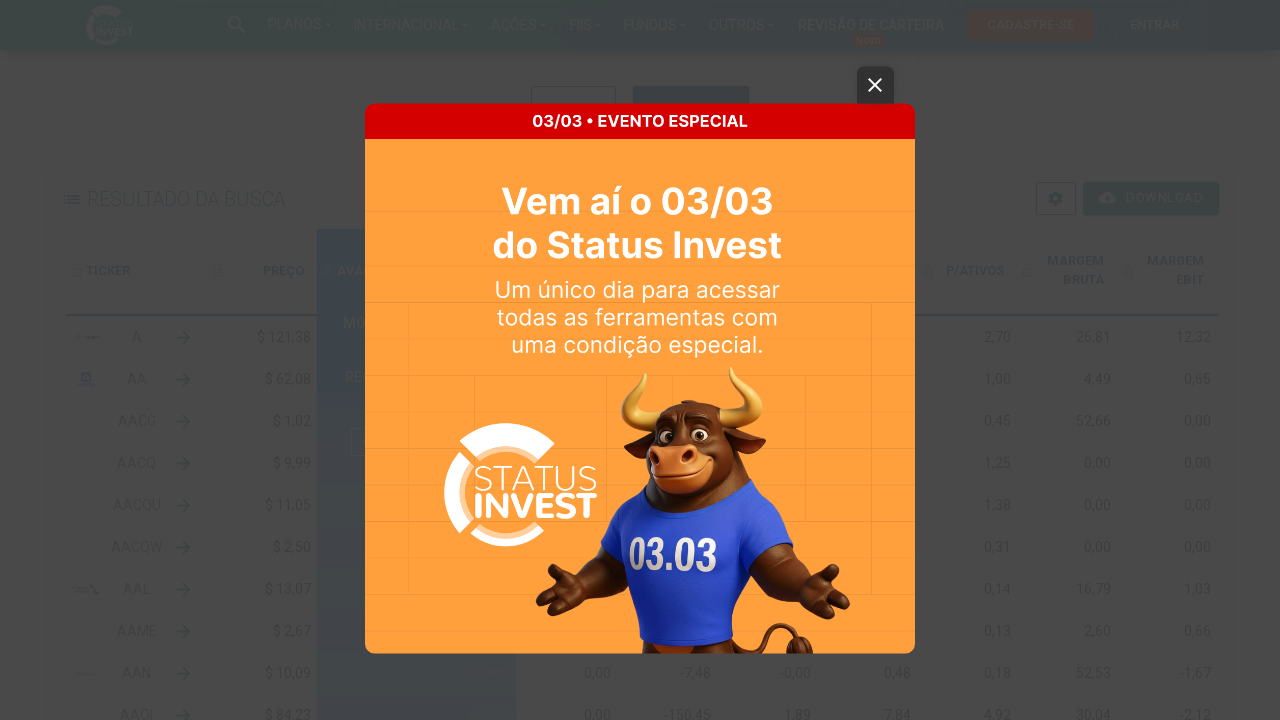

Search results interface loaded successfully - download button appeared
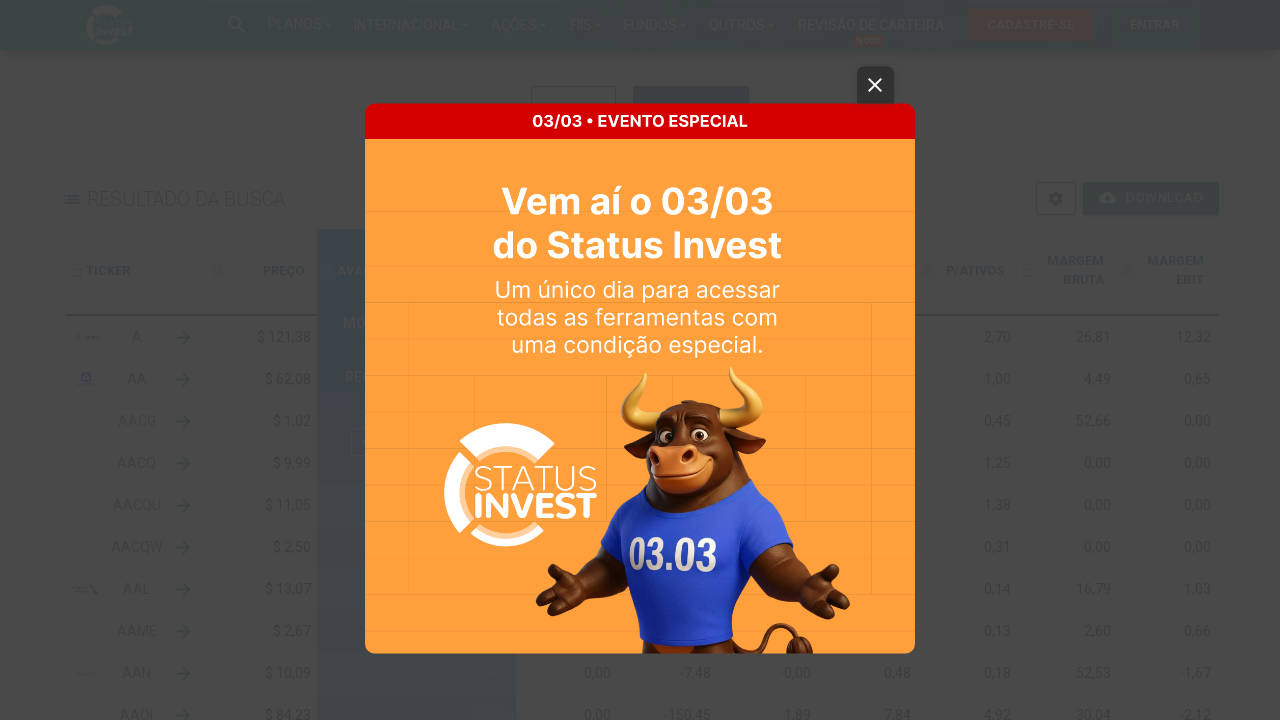

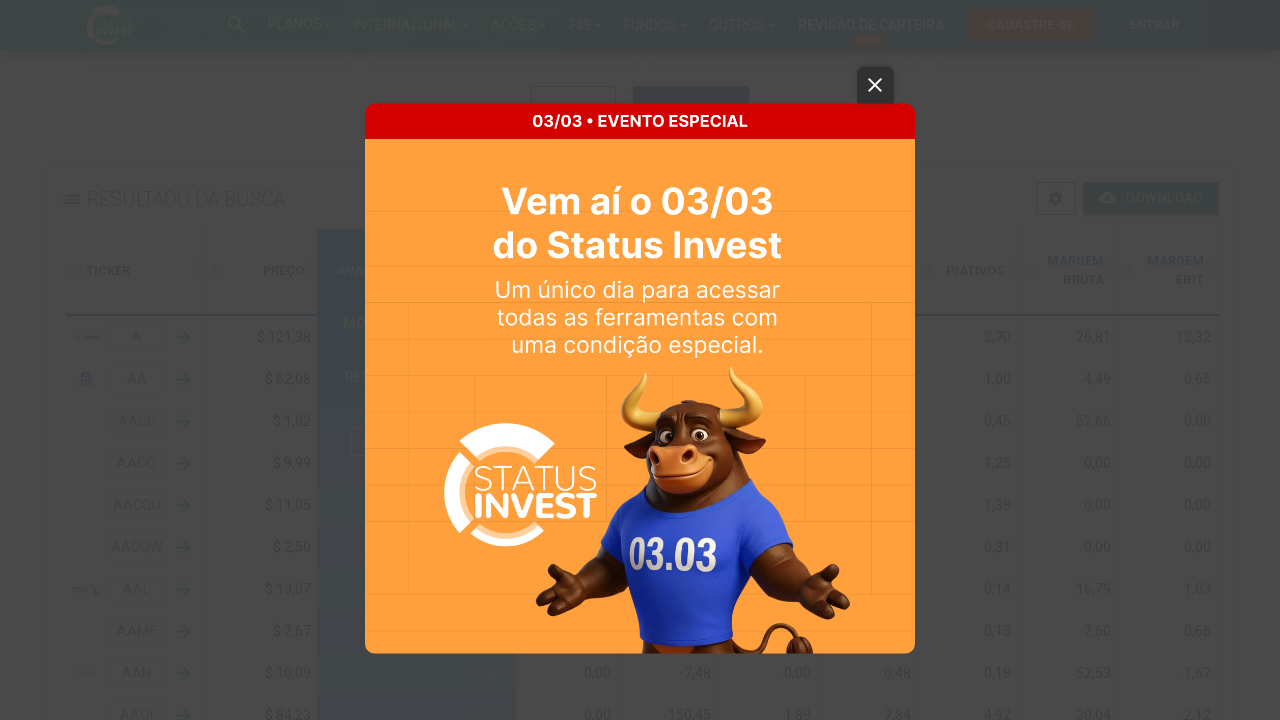